Tests mouse drag and drop action using the dragTo method to drag an element directly to a drop target

Starting URL: https://testautomationpractice.blogspot.com/

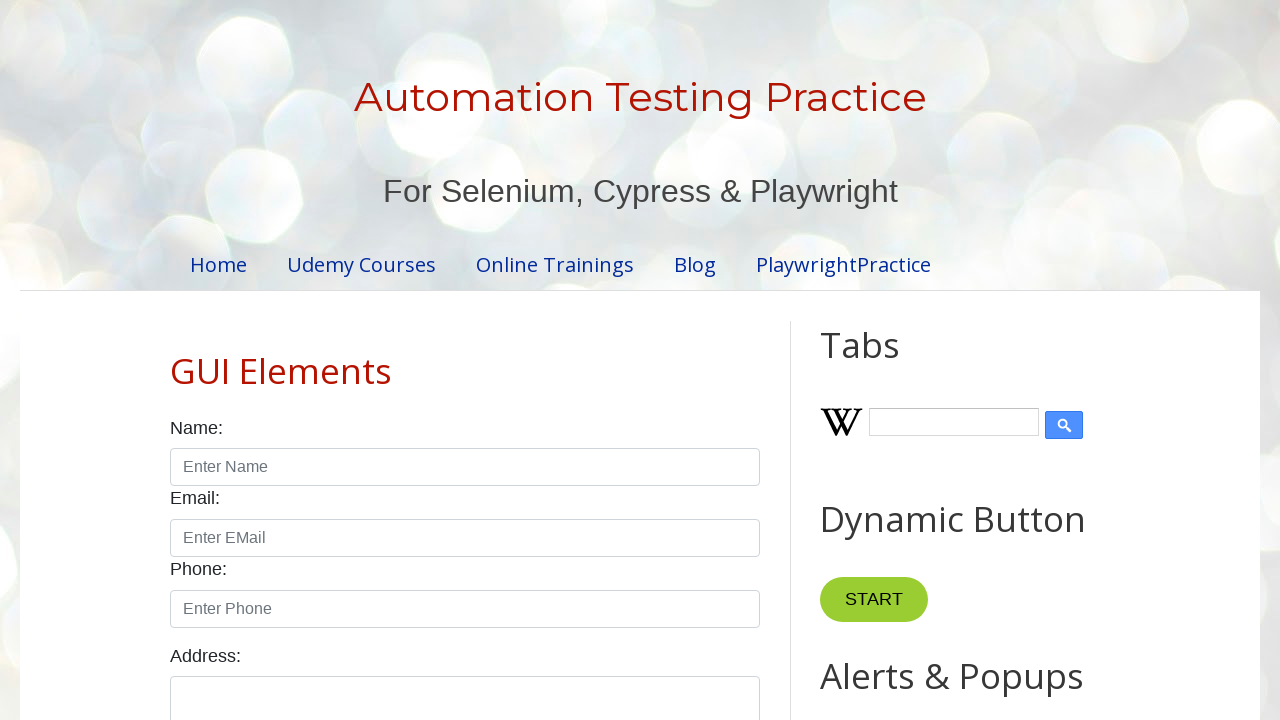

Located draggable source element with id='draggable'
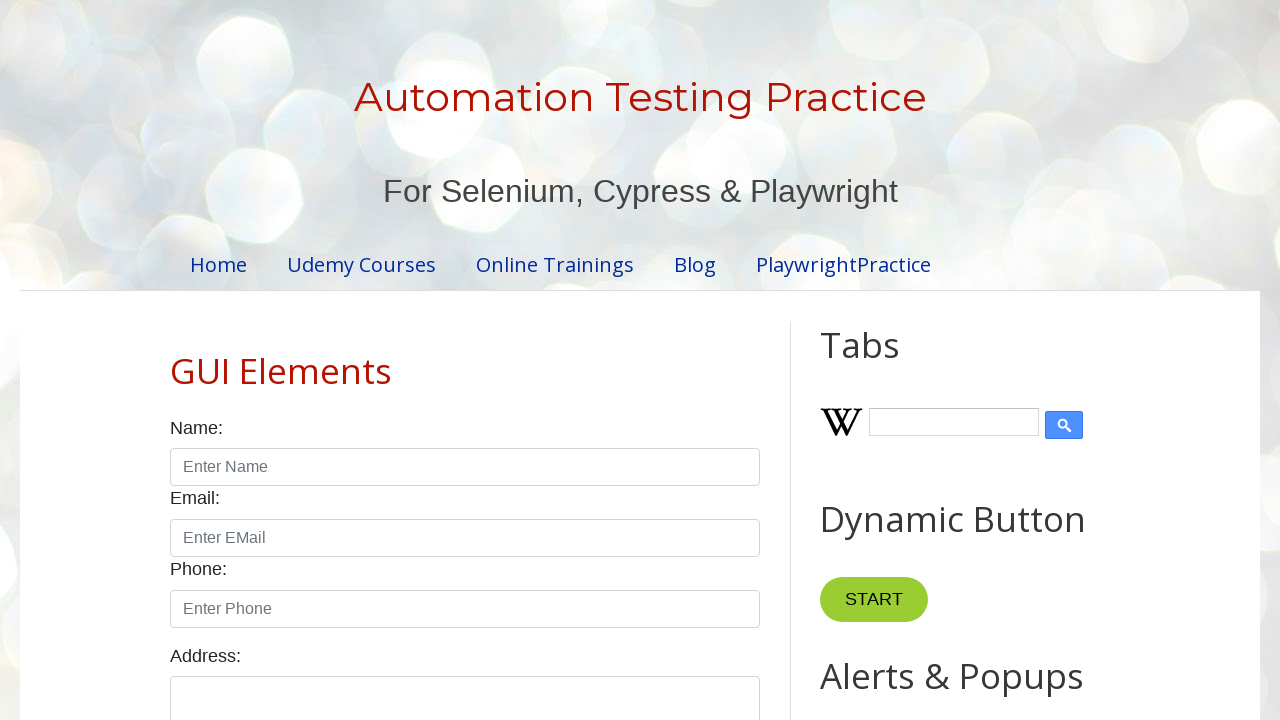

Located drop target element with id='droppable'
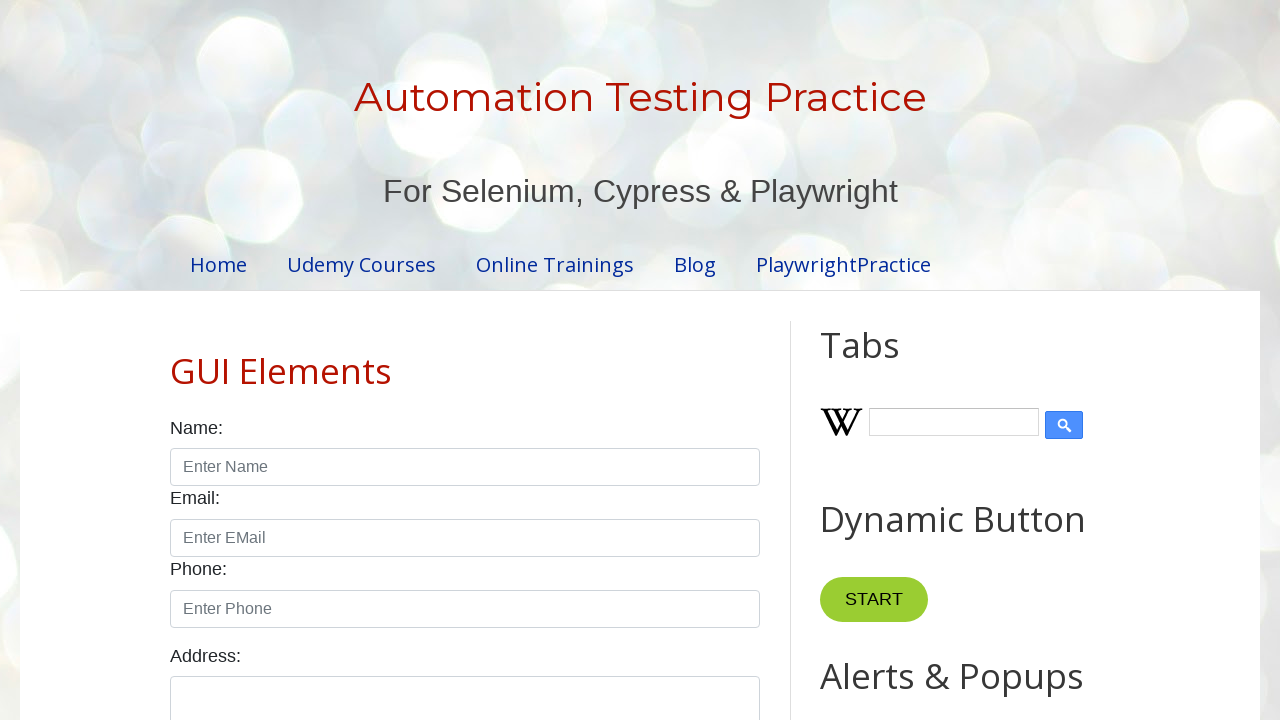

Dragged source element to drop target using dragTo method at (1015, 386)
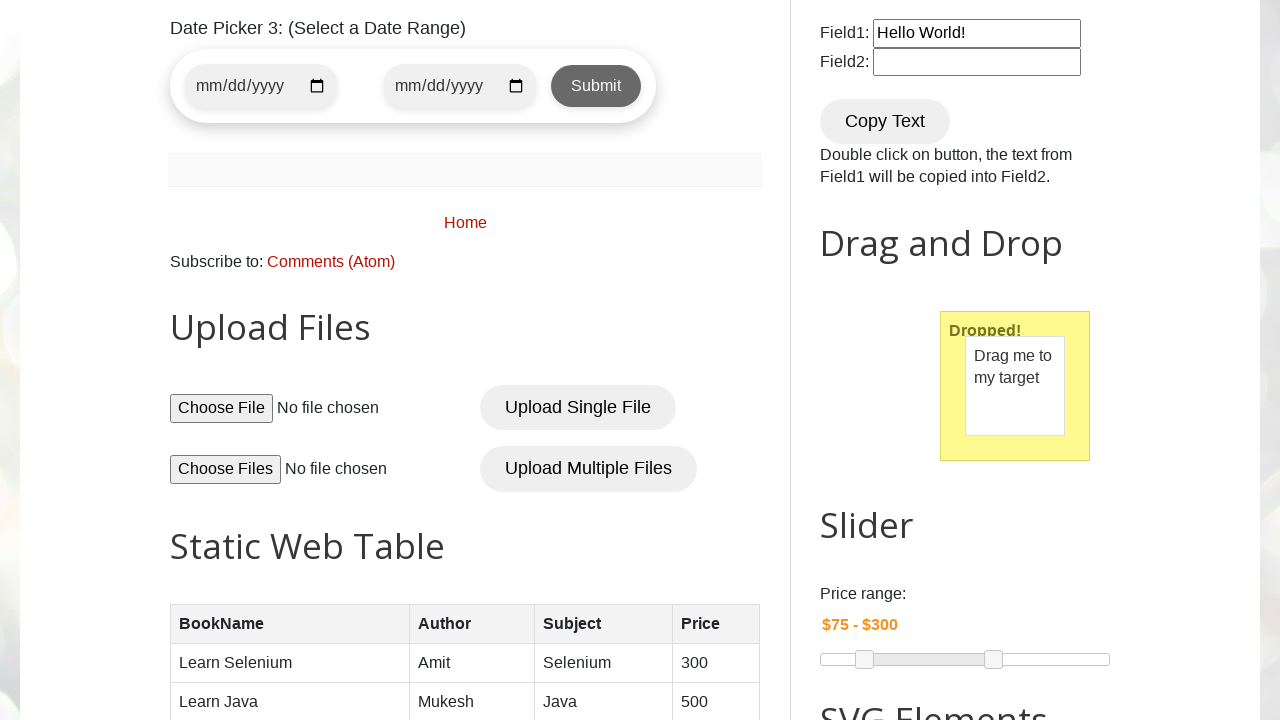

Waited 1 second for drop action to complete
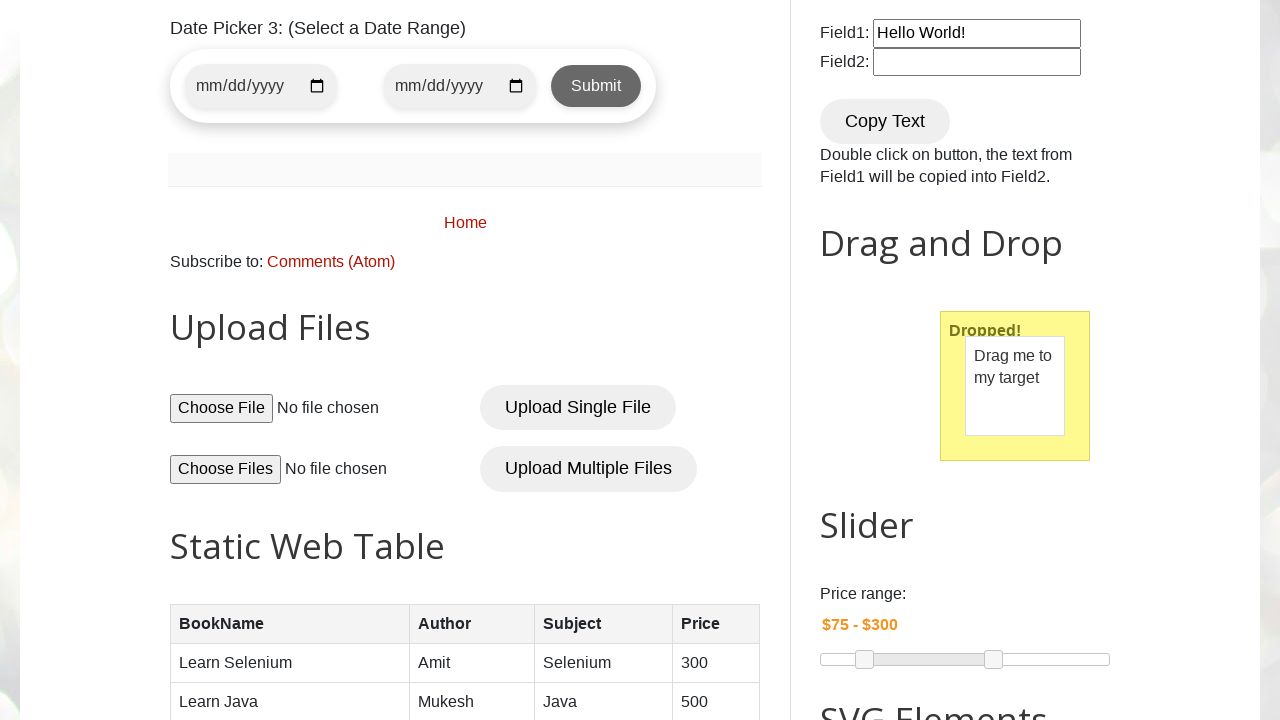

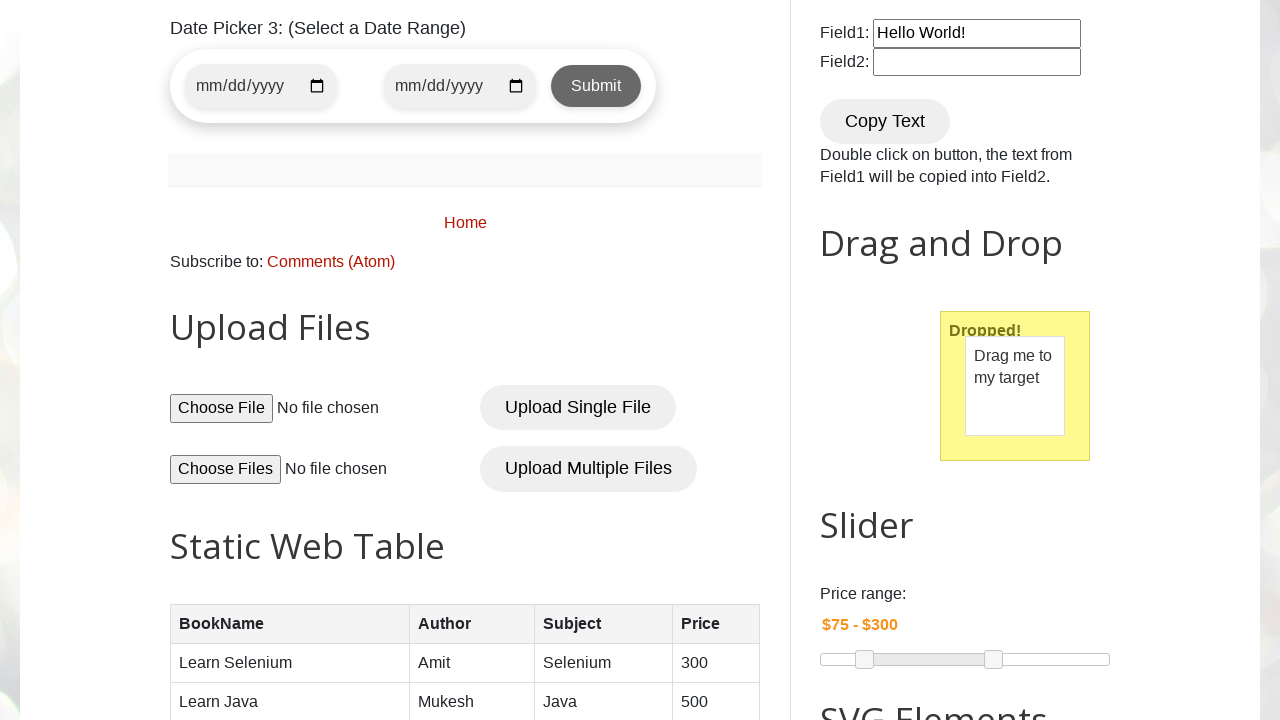